Tests iframe interaction by switching to an iframe, entering text in it, then switching back to the main frame and clicking a link

Starting URL: https://the-internet.herokuapp.com/iframe

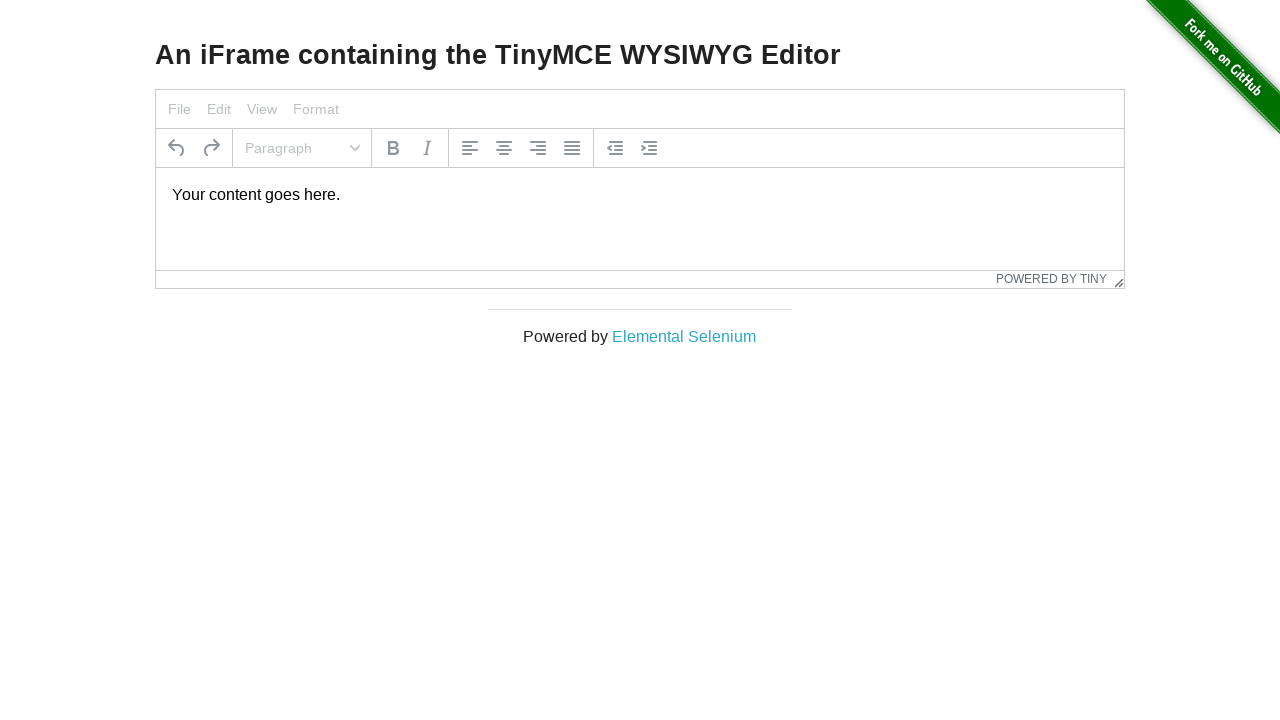

Located iframe with id 'mce_0_ifr'
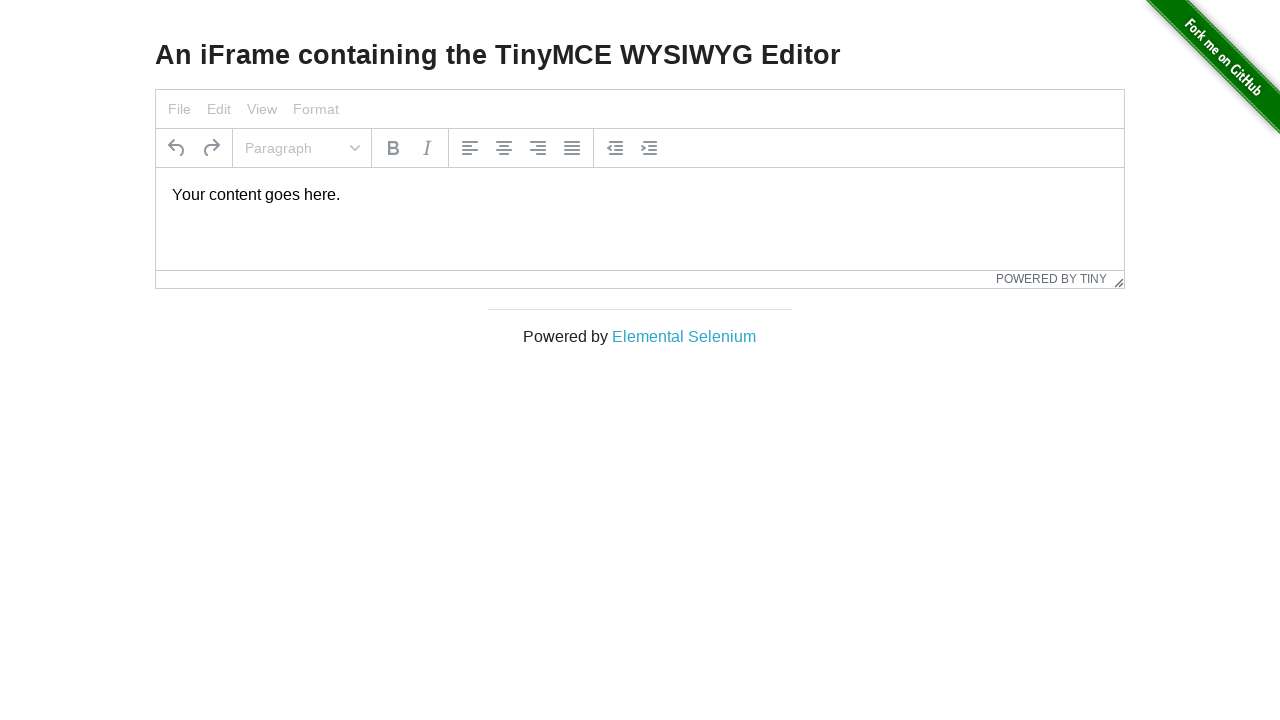

Clicked on iframe body element at (640, 195) on iframe#mce_0_ifr >> internal:control=enter-frame >> body#tinymce
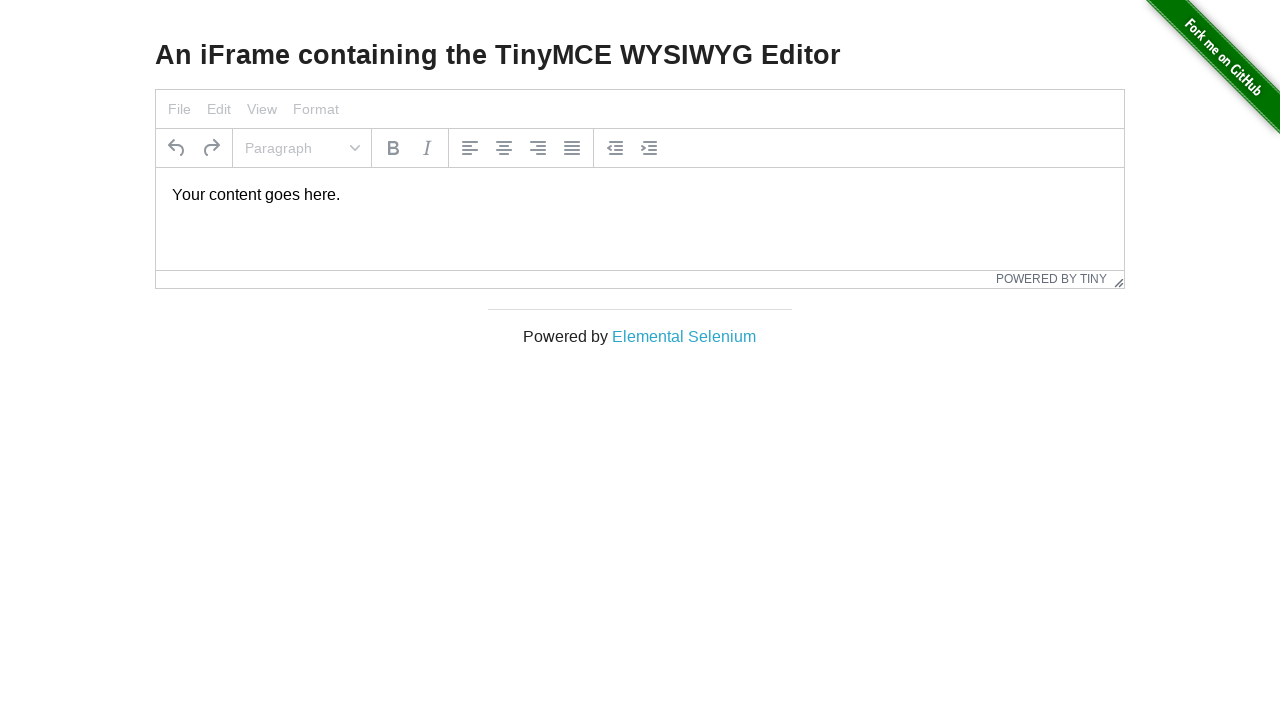

Selected all text in iframe body using Ctrl+A on iframe#mce_0_ifr >> internal:control=enter-frame >> body#tinymce
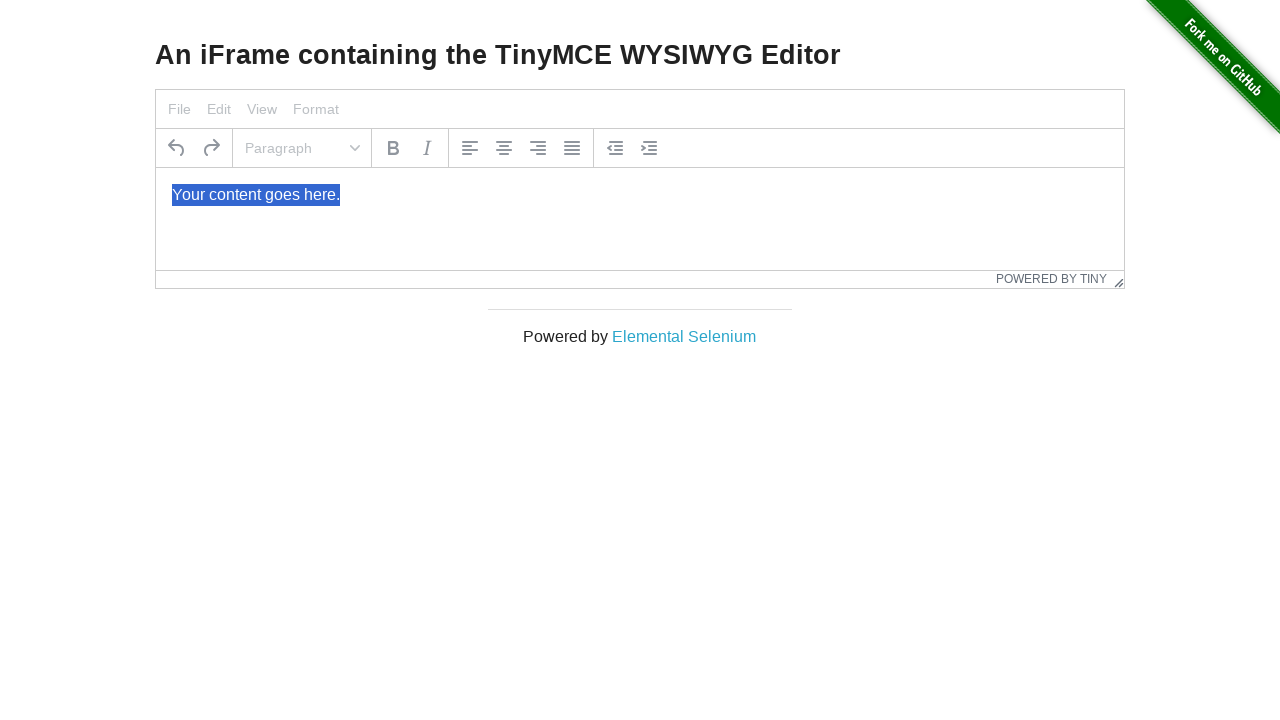

Typed 'Hello group 24' in iframe body on iframe#mce_0_ifr >> internal:control=enter-frame >> body#tinymce
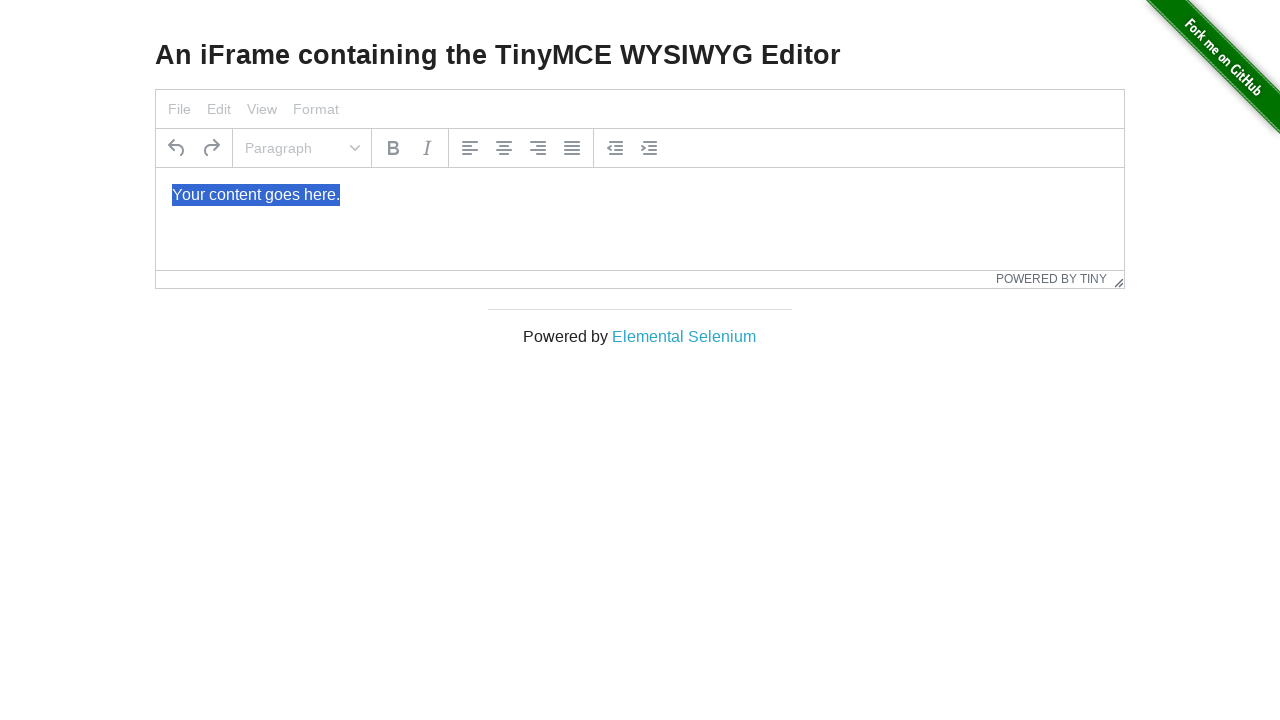

Clicked 'Elemental Selenium' link in main frame at (684, 336) on a:has-text('Elemental Selenium')
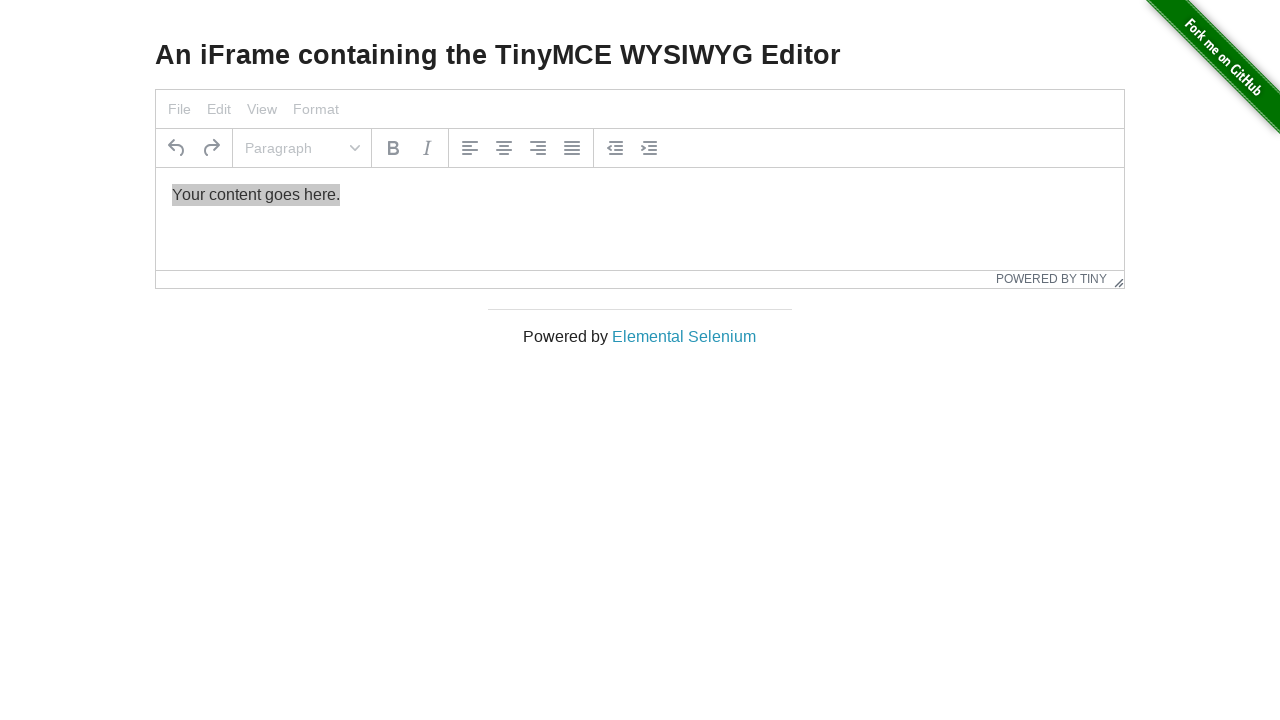

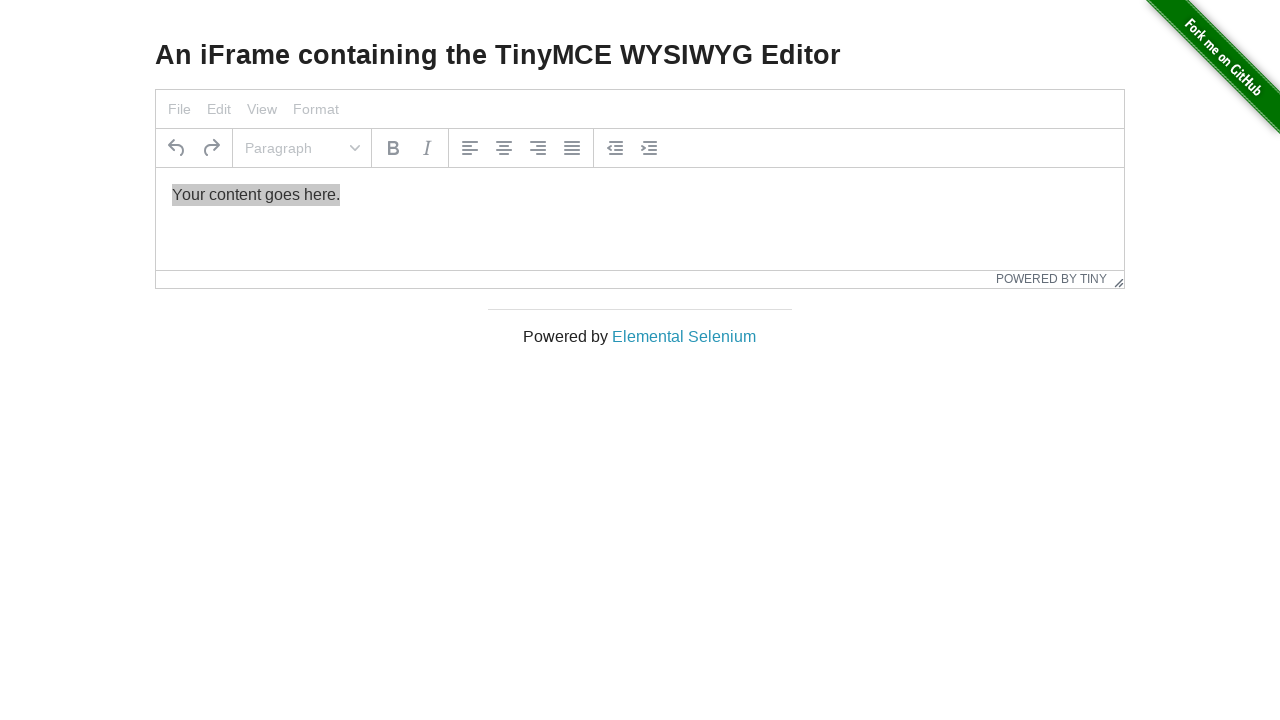